Tests filtering to show all todo items regardless of completion status

Starting URL: https://demo.playwright.dev/todomvc

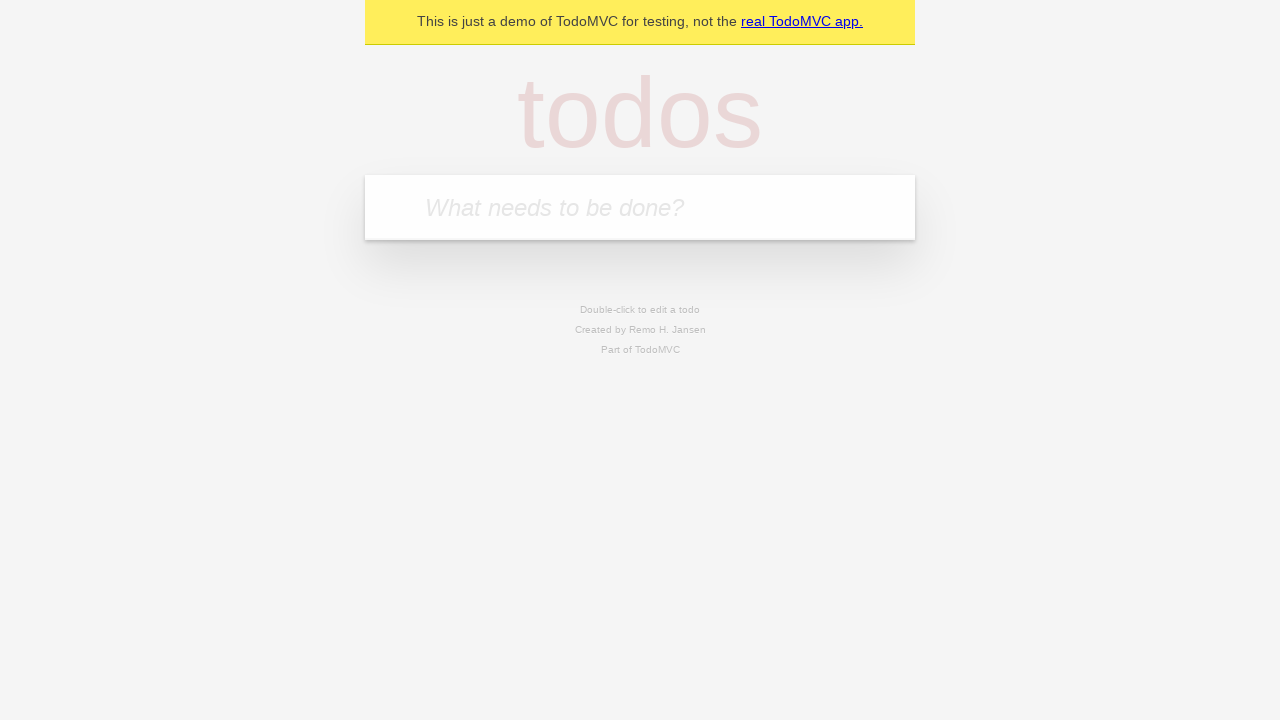

Filled todo input with 'buy some cheese' on internal:attr=[placeholder="What needs to be done?"i]
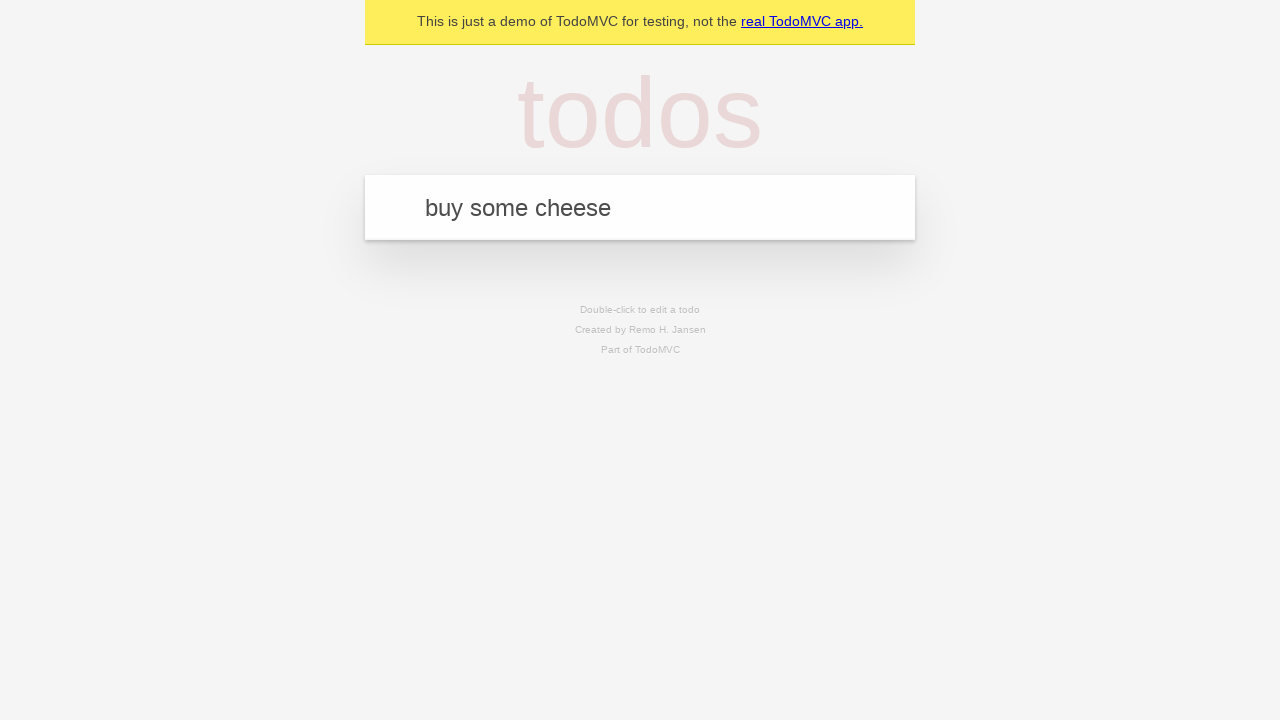

Pressed Enter to add todo item 'buy some cheese' on internal:attr=[placeholder="What needs to be done?"i]
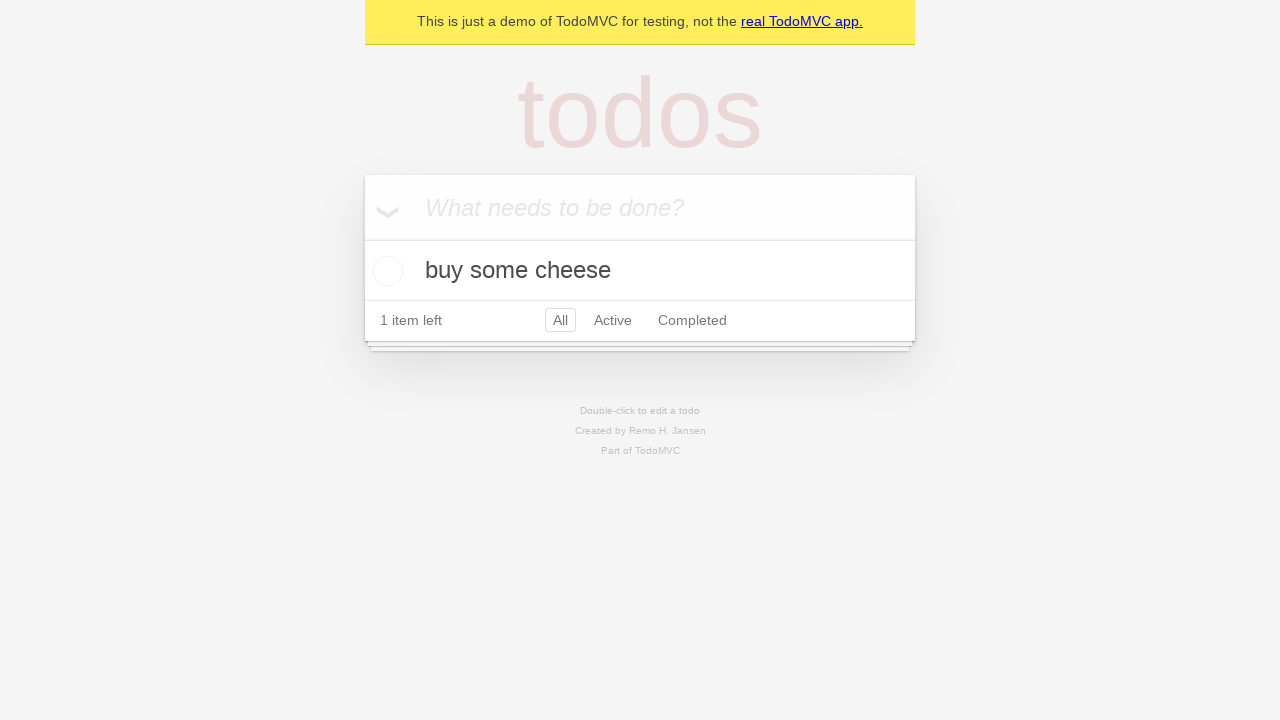

Filled todo input with 'feed the cat' on internal:attr=[placeholder="What needs to be done?"i]
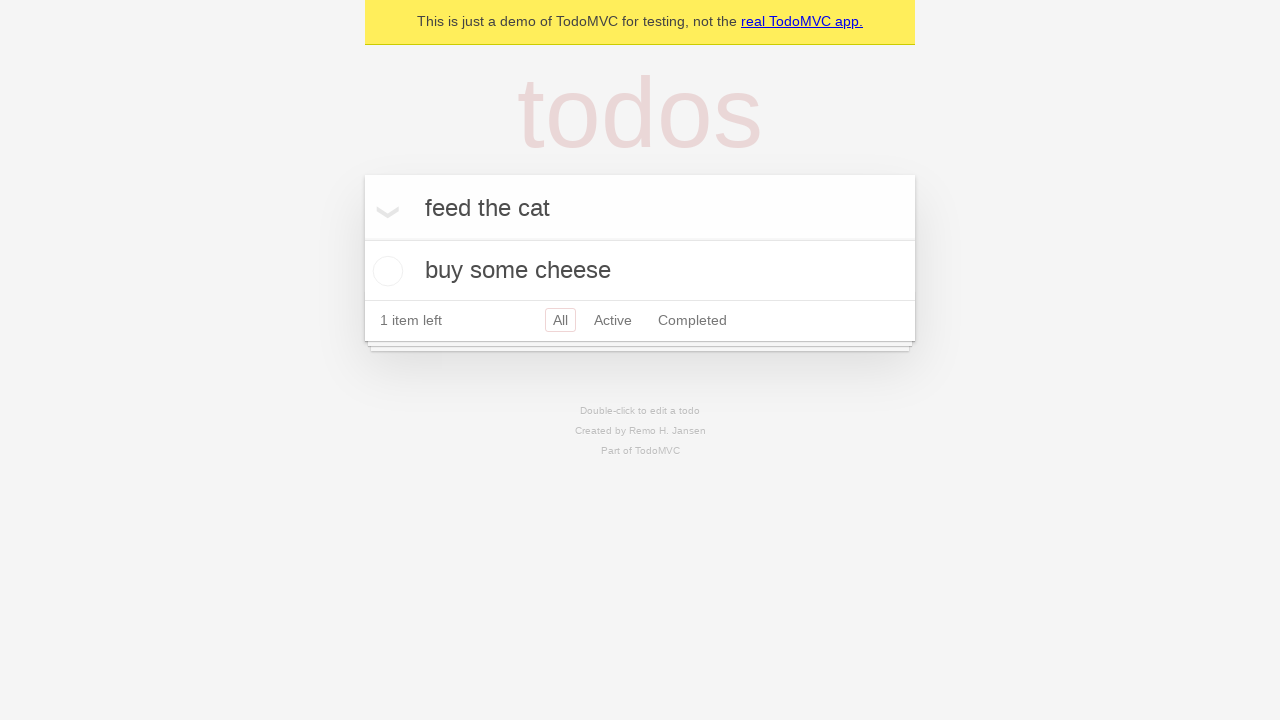

Pressed Enter to add todo item 'feed the cat' on internal:attr=[placeholder="What needs to be done?"i]
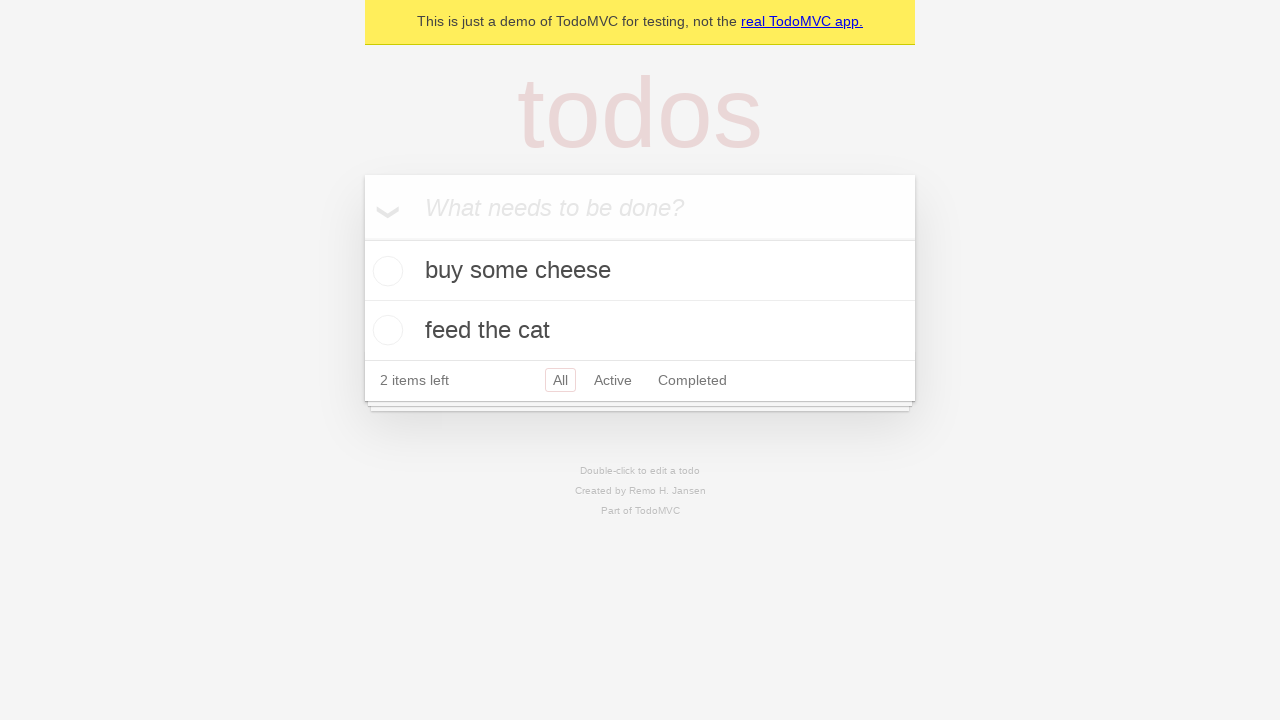

Filled todo input with 'book a doctors appointment' on internal:attr=[placeholder="What needs to be done?"i]
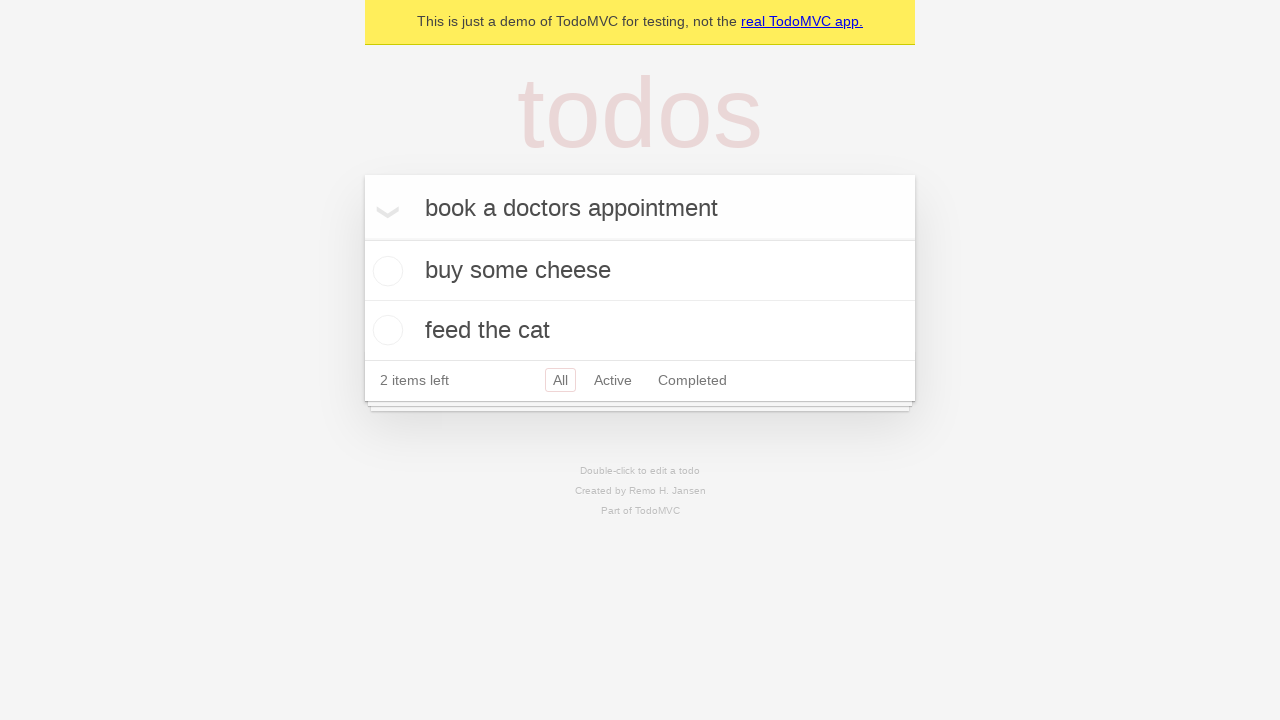

Pressed Enter to add todo item 'book a doctors appointment' on internal:attr=[placeholder="What needs to be done?"i]
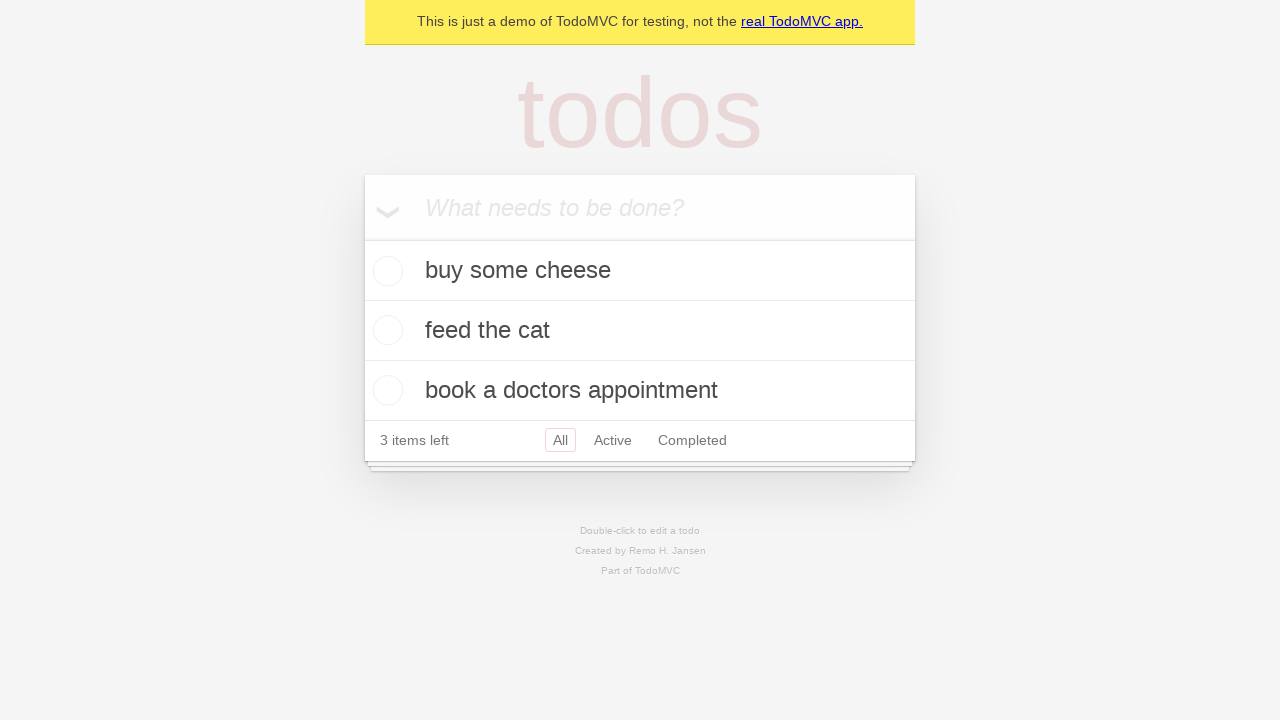

Waited for all 3 todo items to be added to the page
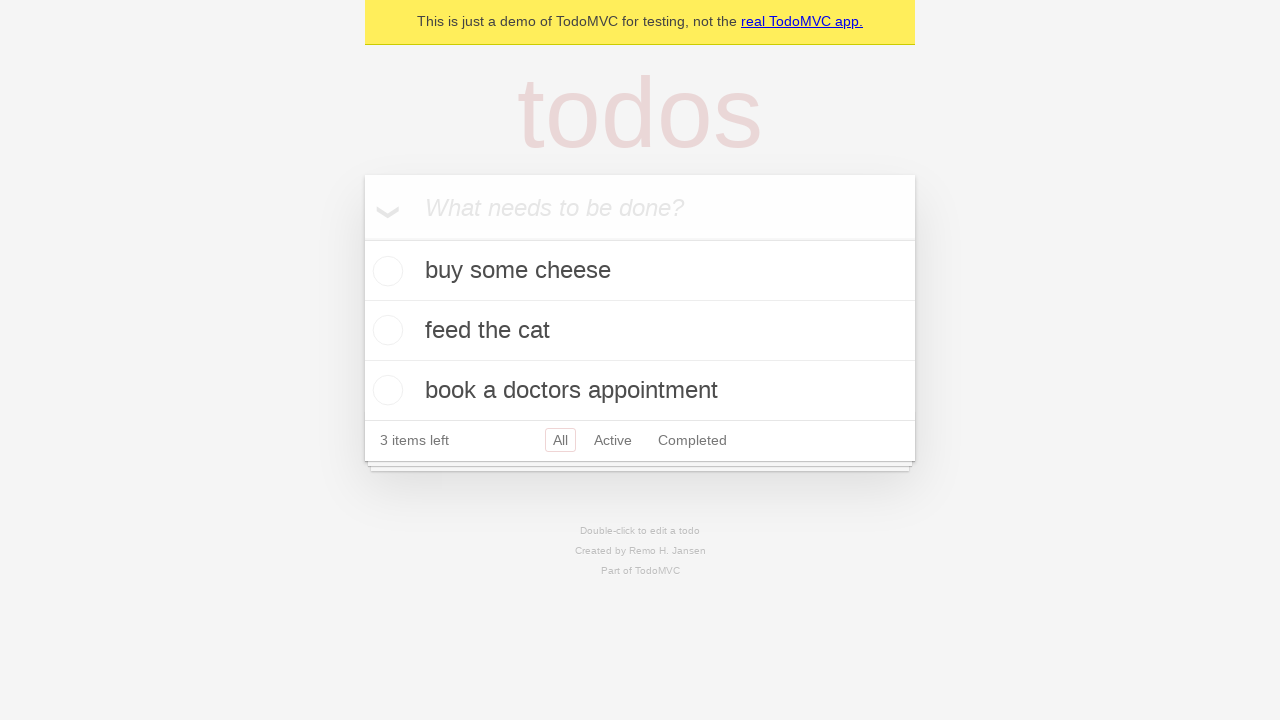

Checked the second todo item (marked as completed) at (385, 330) on internal:testid=[data-testid="todo-item"s] >> nth=1 >> internal:role=checkbox
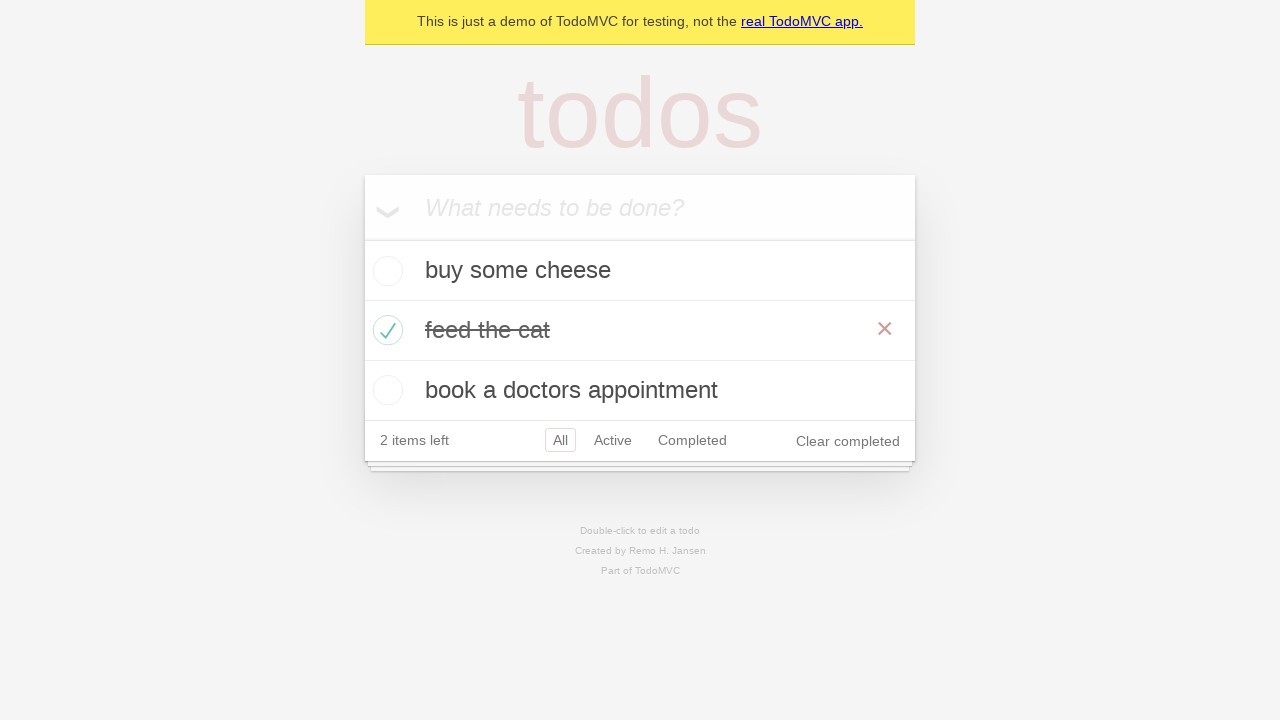

Clicked 'Active' filter to show only incomplete items at (613, 440) on internal:role=link[name="Active"i]
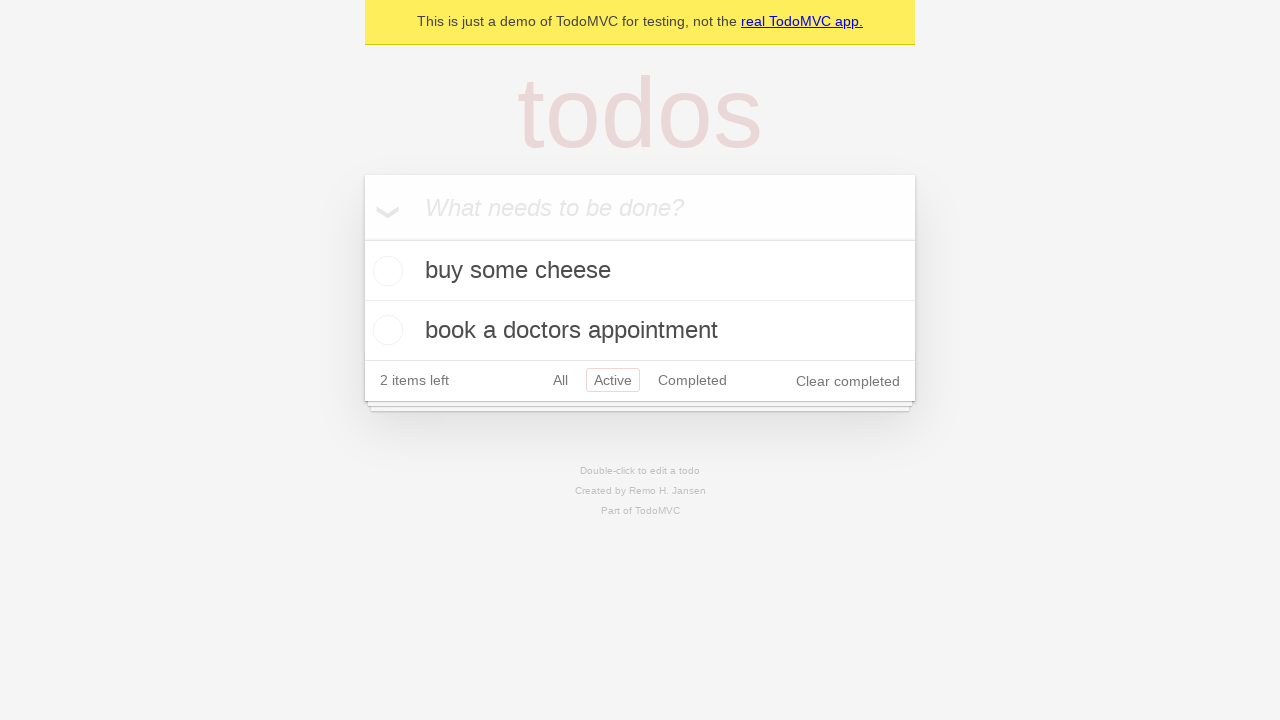

Clicked 'Completed' filter to show only completed items at (692, 380) on internal:role=link[name="Completed"i]
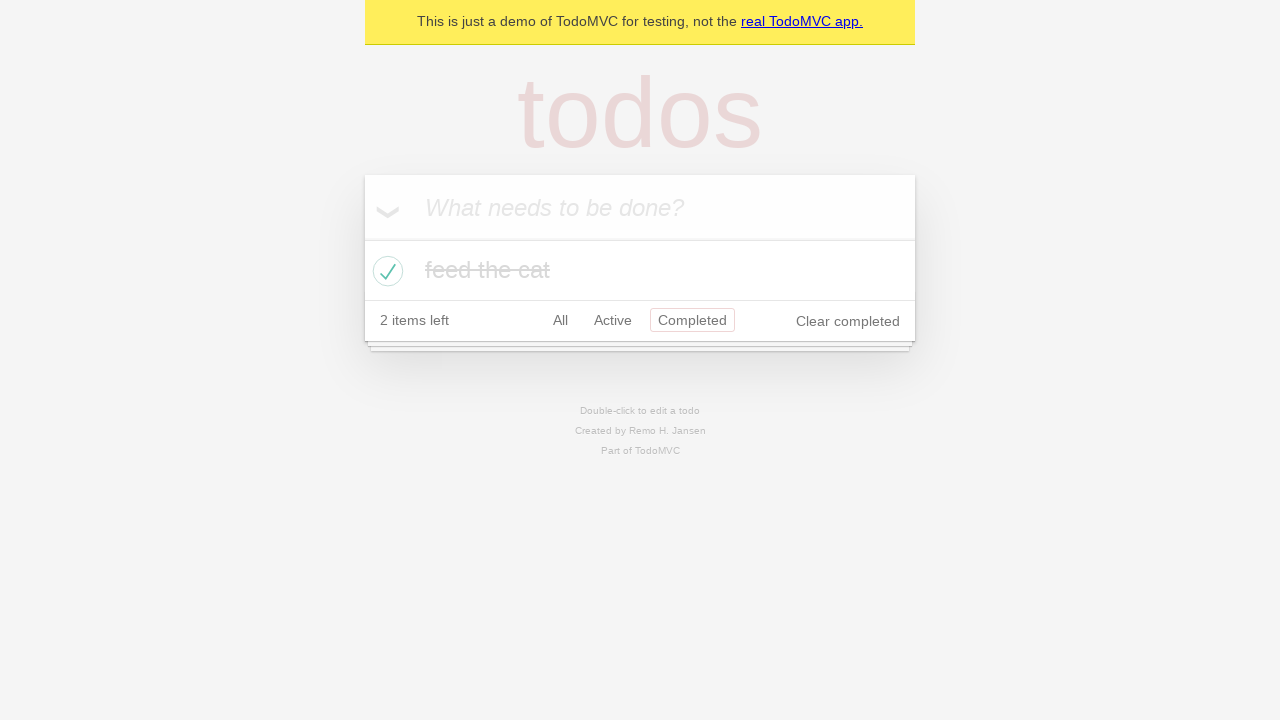

Clicked 'All' filter to show all items regardless of completion status at (560, 320) on internal:role=link[name="All"i]
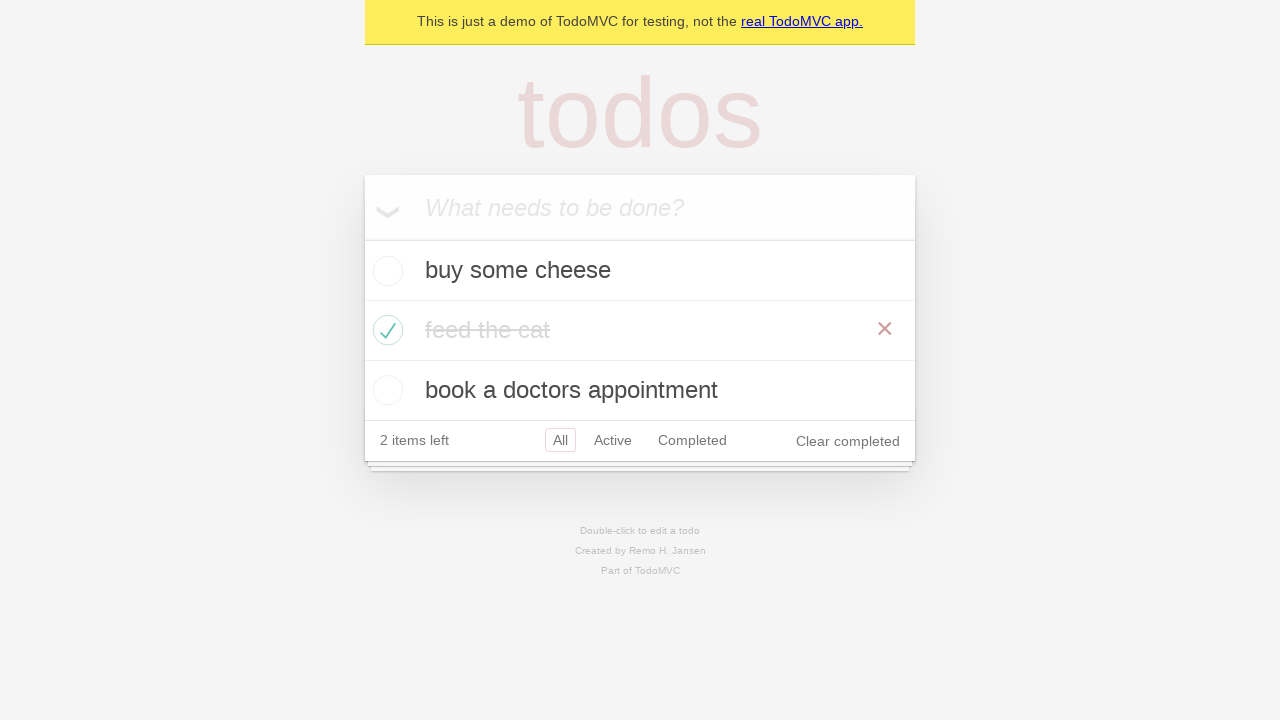

Verified that all 3 todo items are now displayed on the page
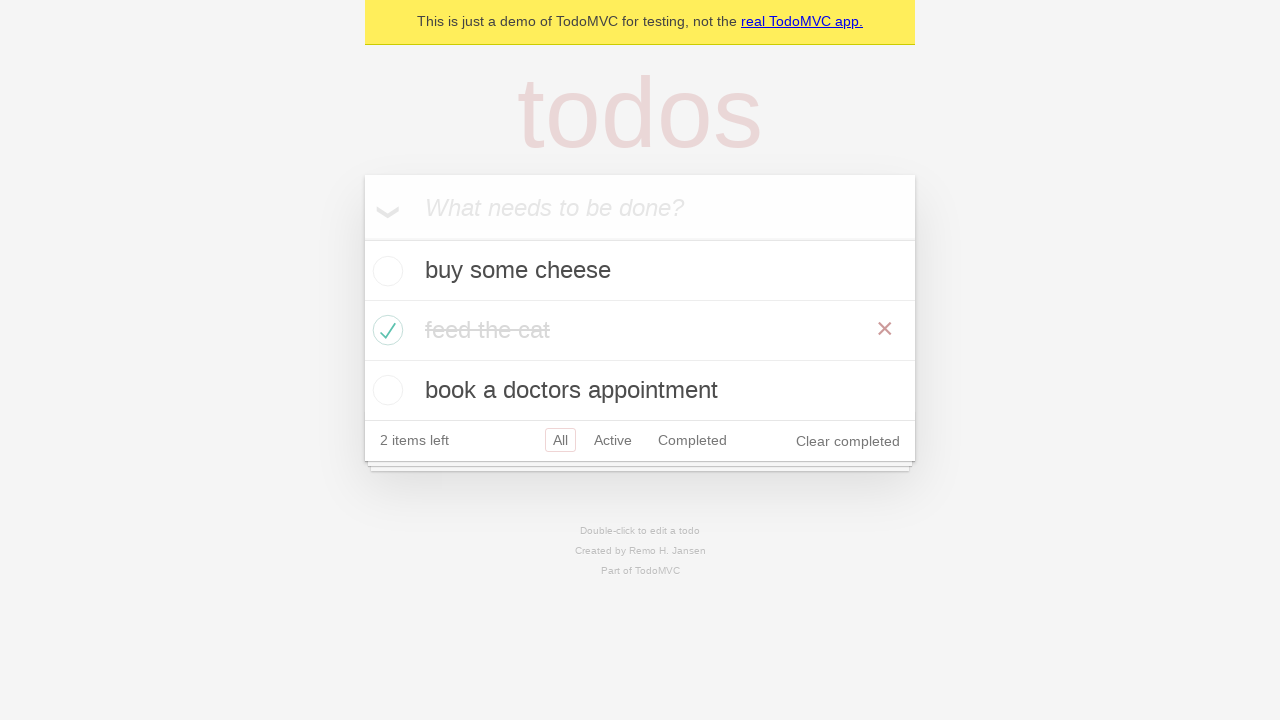

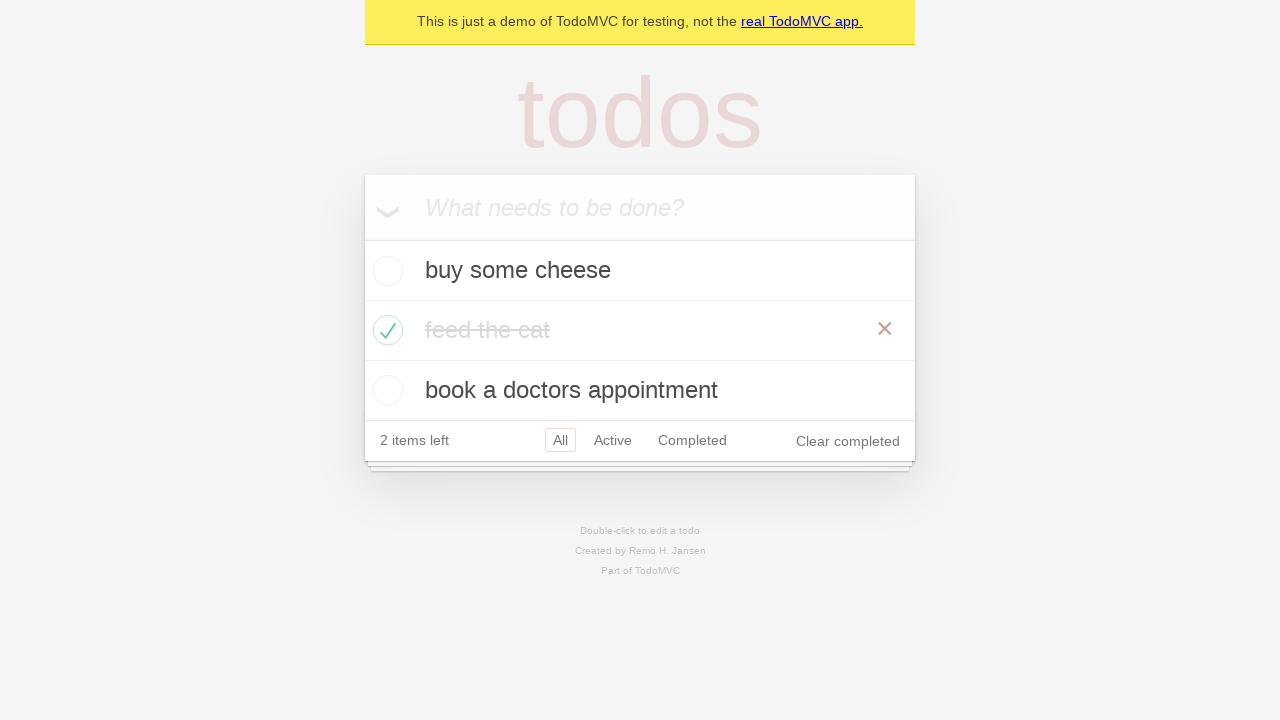